Tests un-marking todo items as complete by unchecking their toggle checkboxes.

Starting URL: https://demo.playwright.dev/todomvc

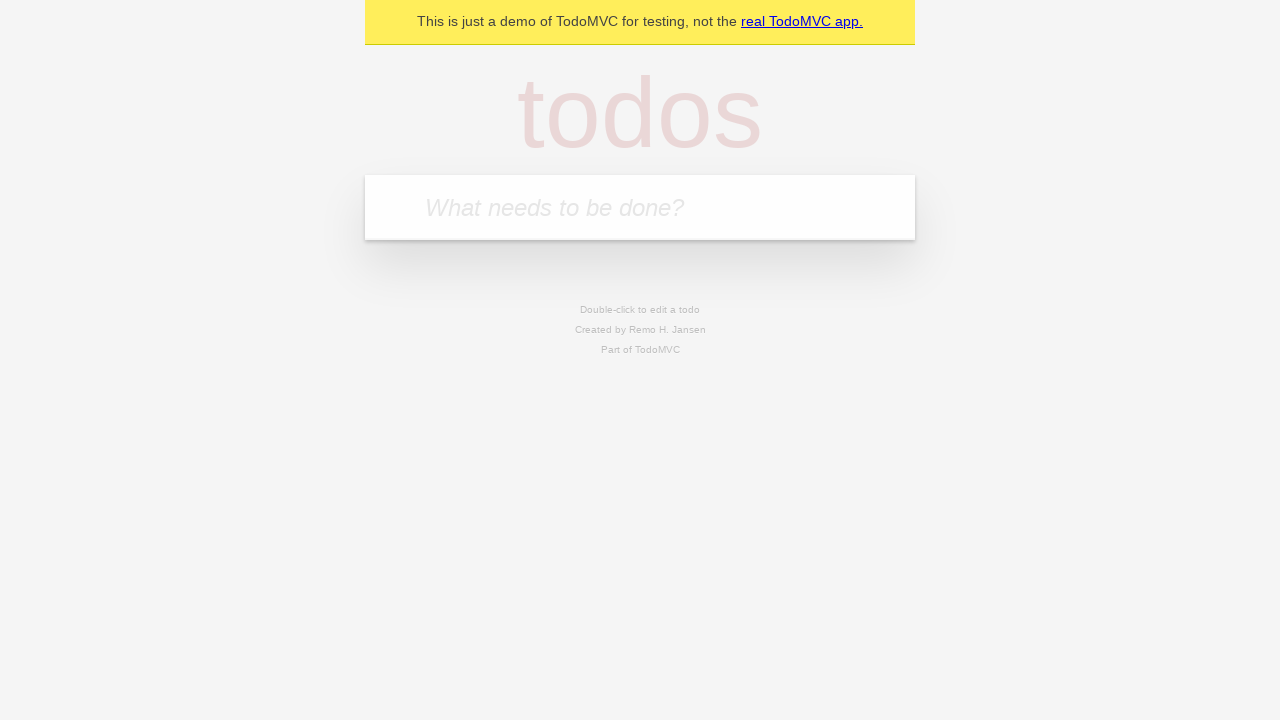

Filled todo input with 'buy some cheese' on internal:attr=[placeholder="What needs to be done?"i]
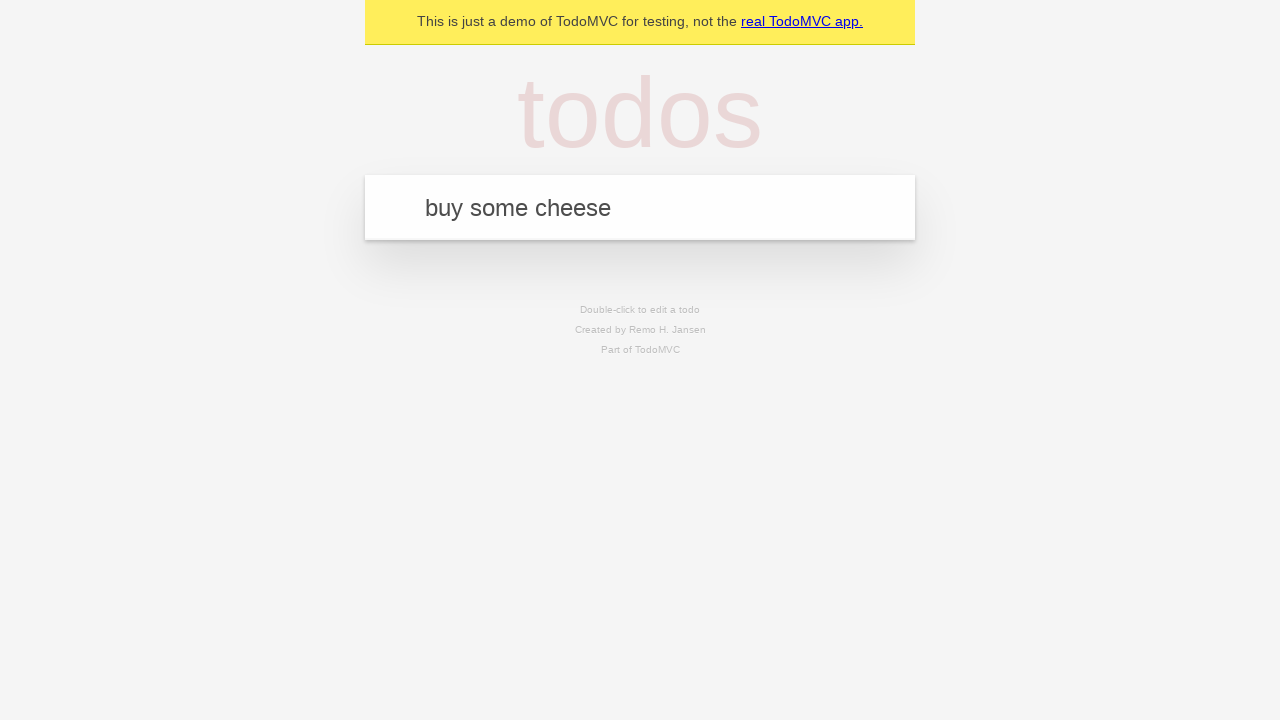

Pressed Enter to create first todo item on internal:attr=[placeholder="What needs to be done?"i]
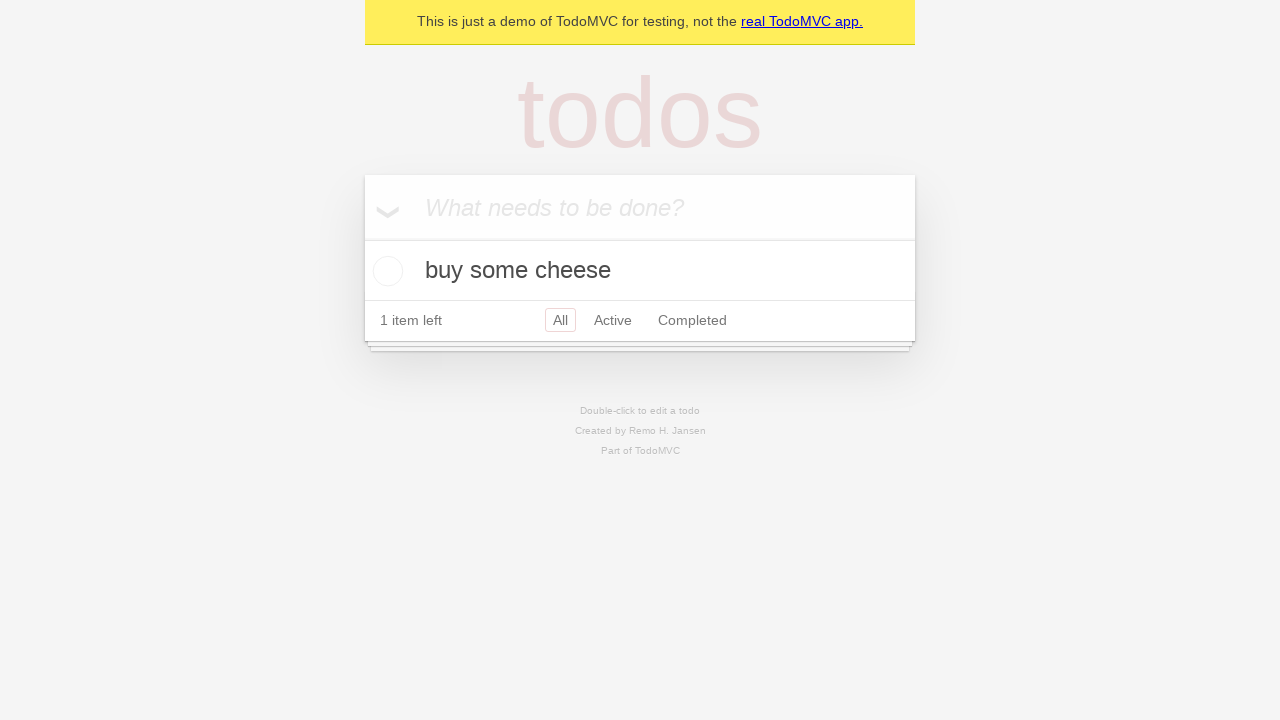

Filled todo input with 'feed the cat' on internal:attr=[placeholder="What needs to be done?"i]
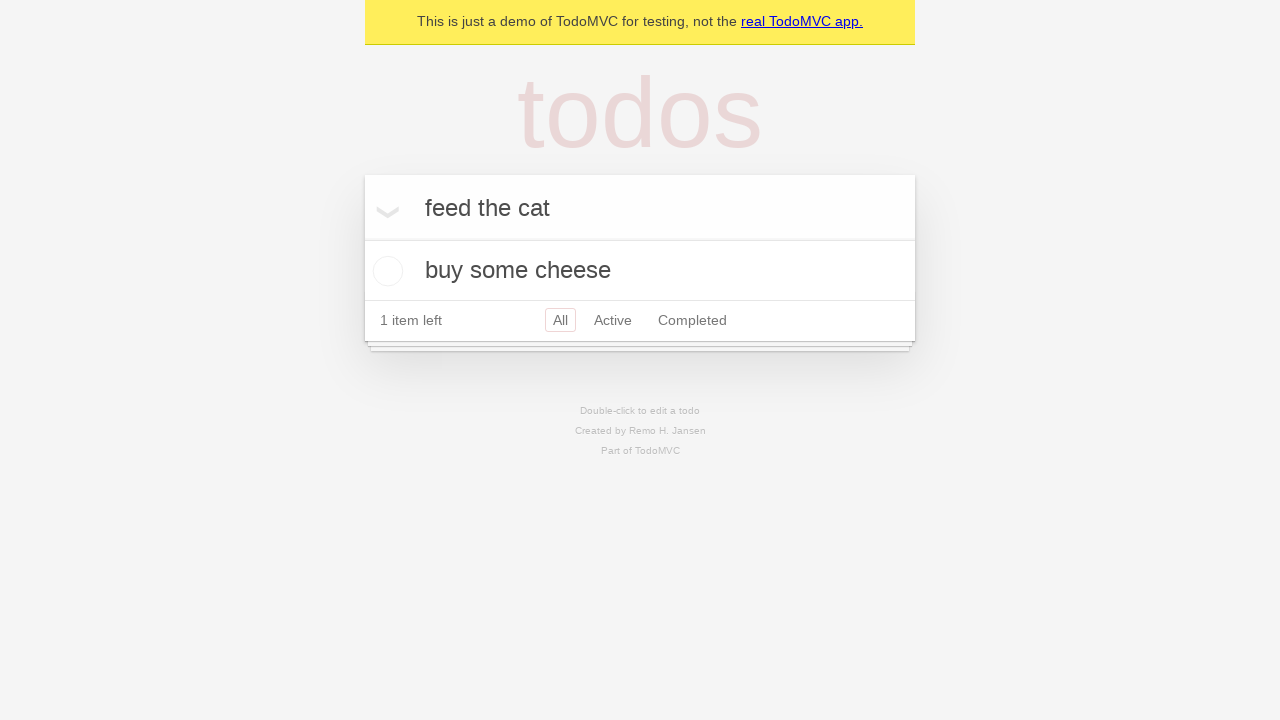

Pressed Enter to create second todo item on internal:attr=[placeholder="What needs to be done?"i]
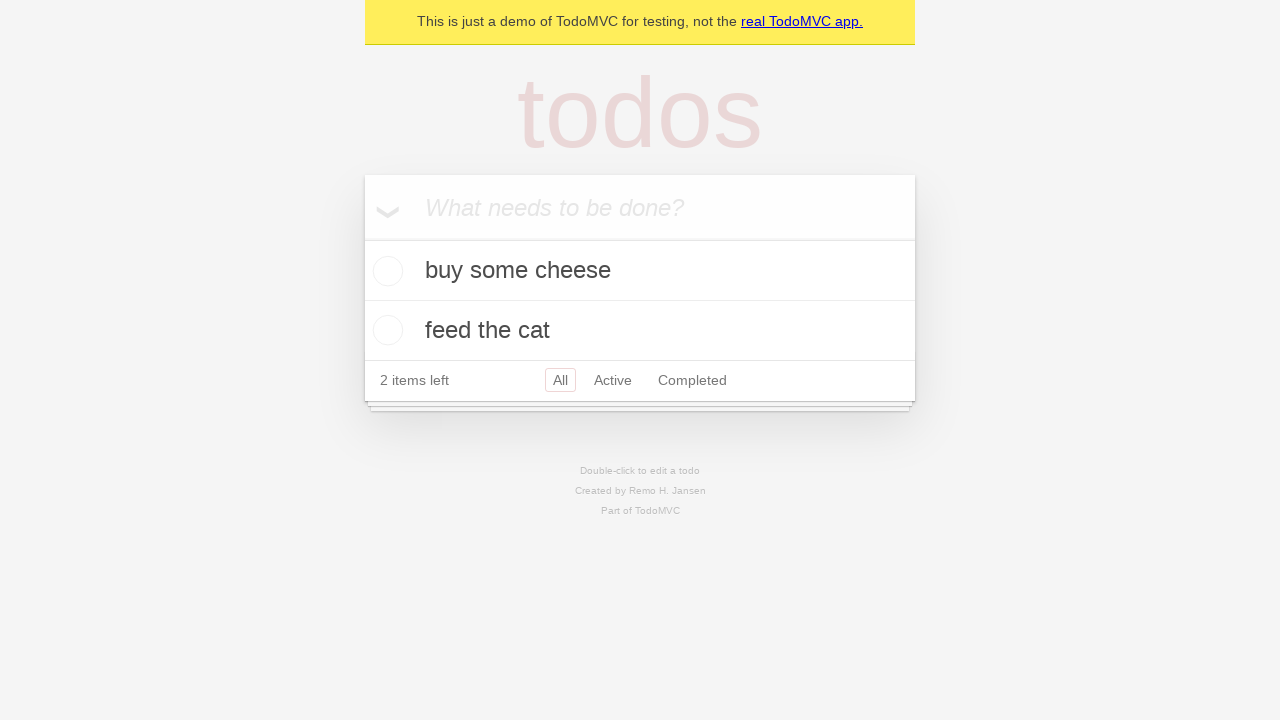

Checked the toggle checkbox for first todo item at (385, 271) on .todo-list li >> nth=0 >> .toggle
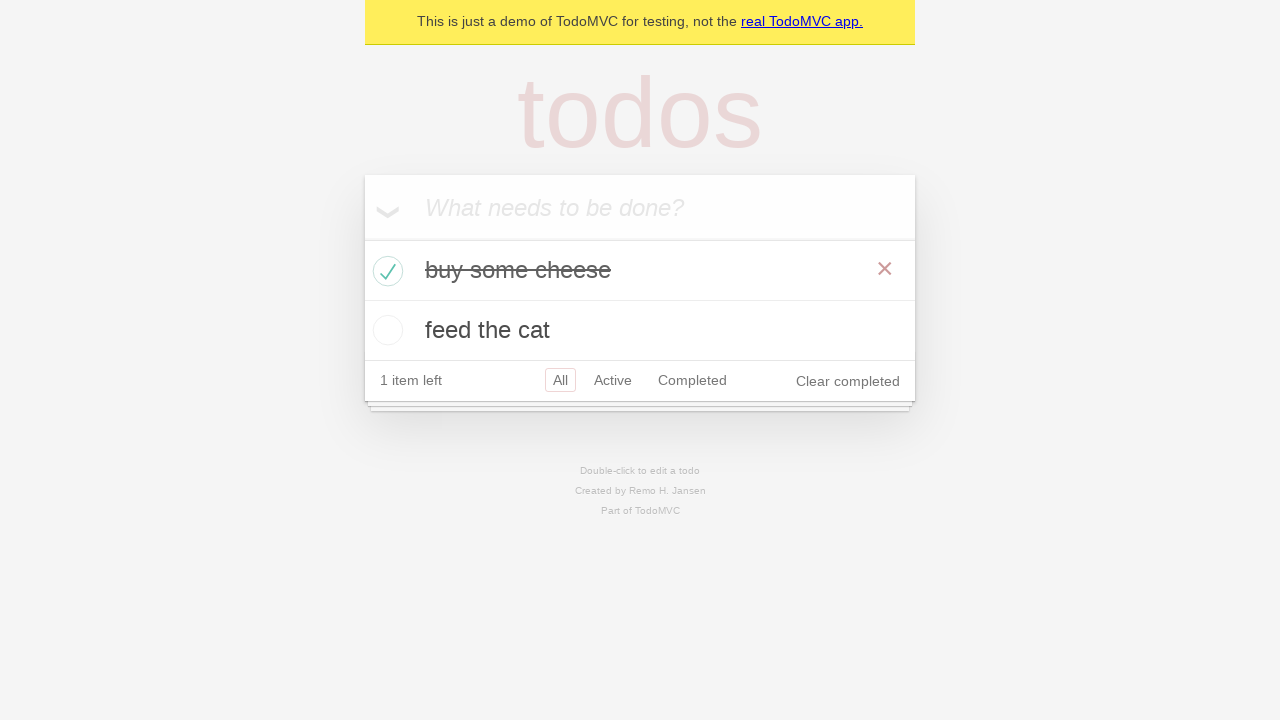

Unchecked the toggle checkbox to un-mark first item as complete at (385, 271) on .todo-list li >> nth=0 >> .toggle
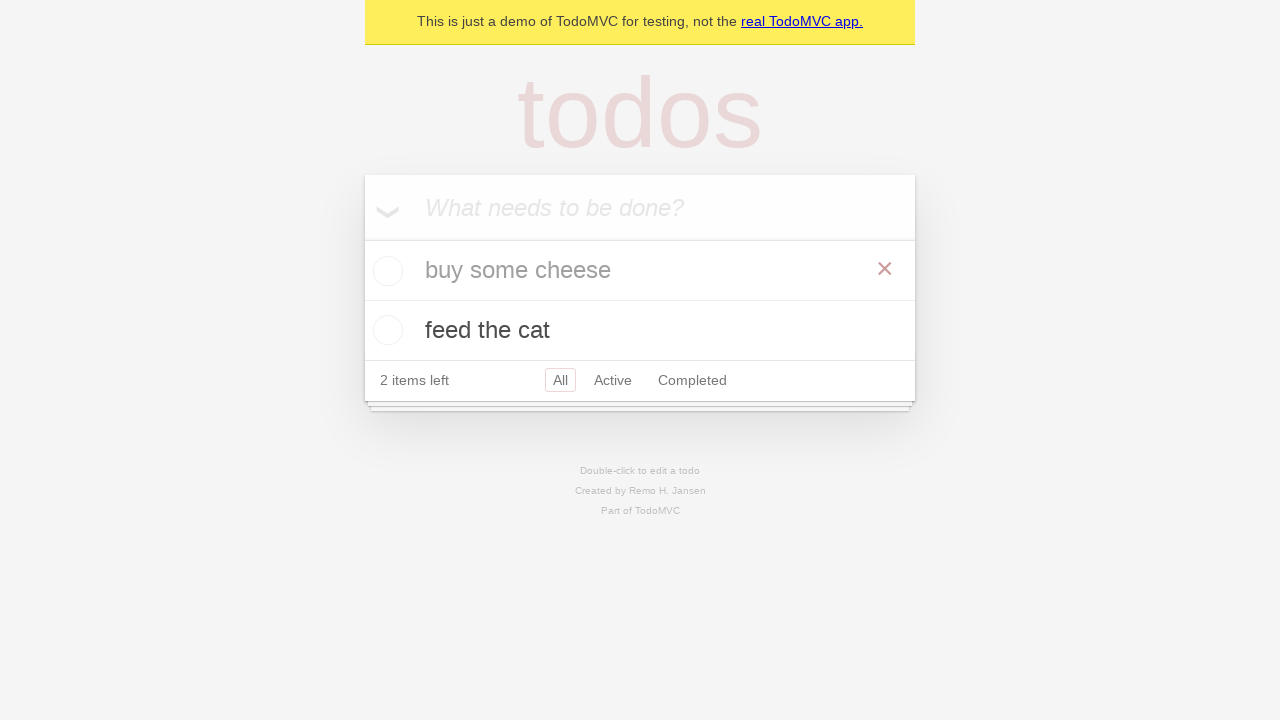

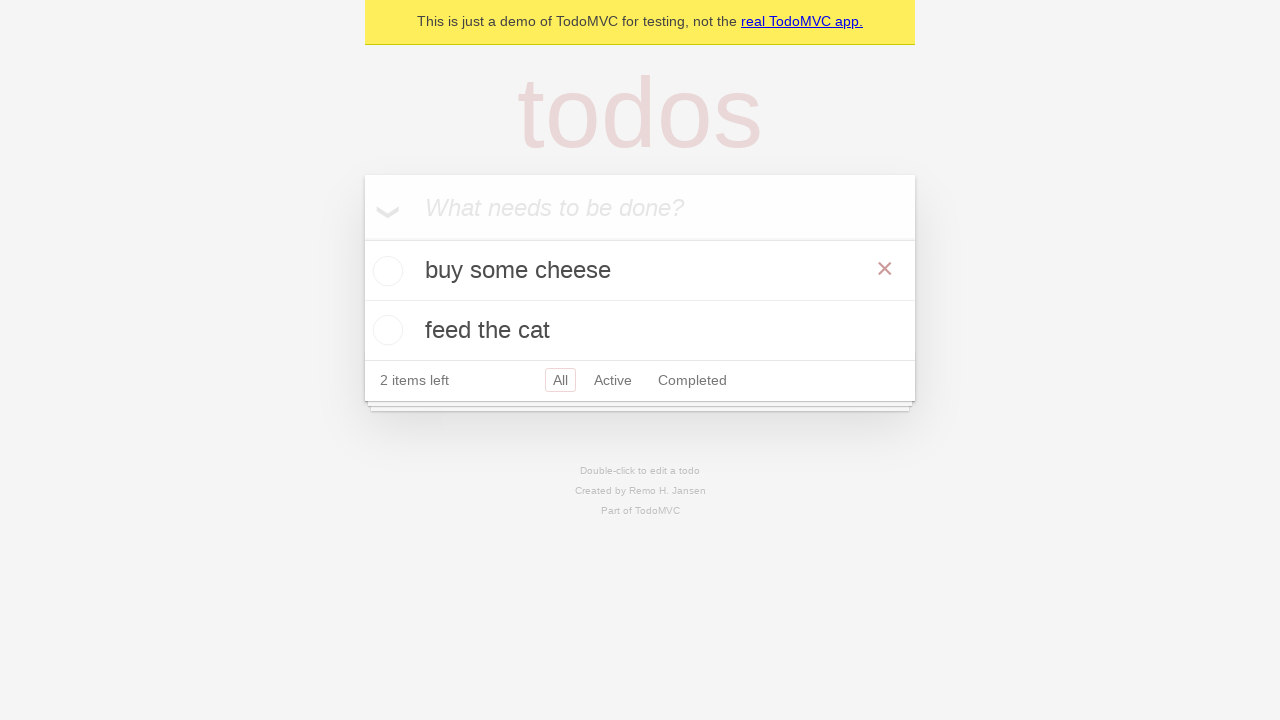